Tests navigation on the ilcarro web app by clicking on "Terms of use" and "Search" links, and verifies the title element is present

Starting URL: https://ilcarro.web.app

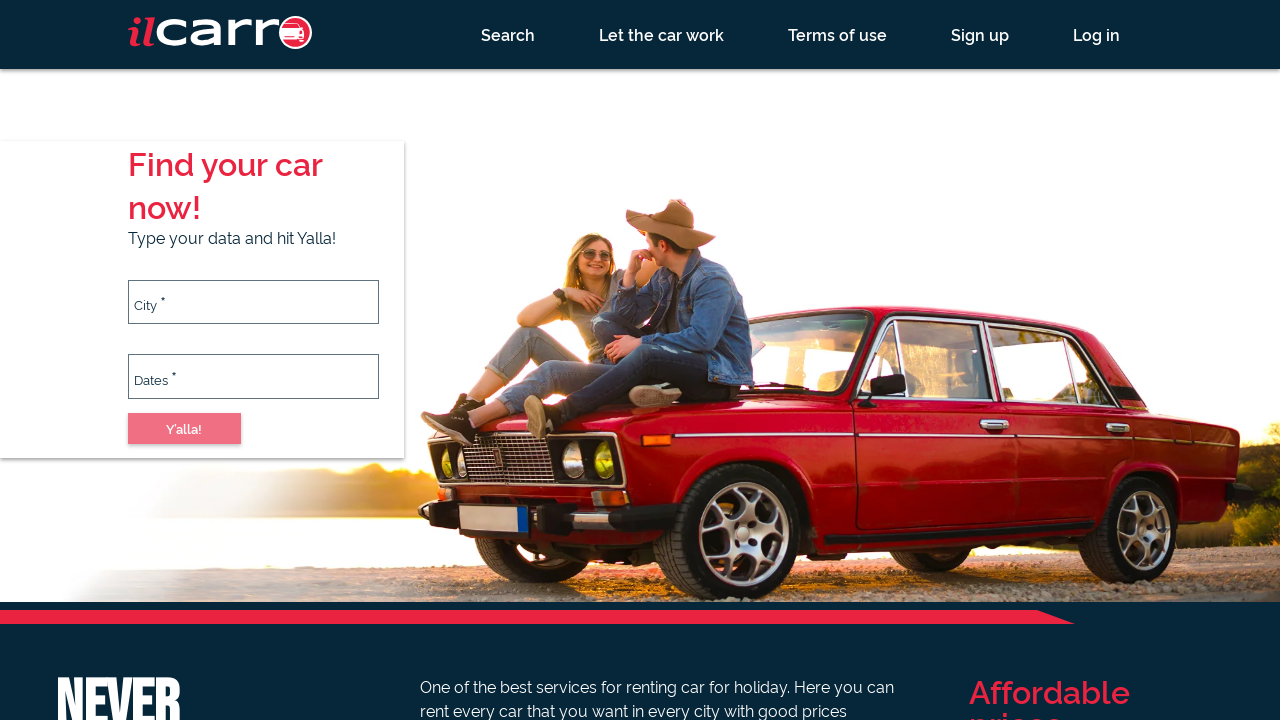

Navigated to ilcarro web app home page
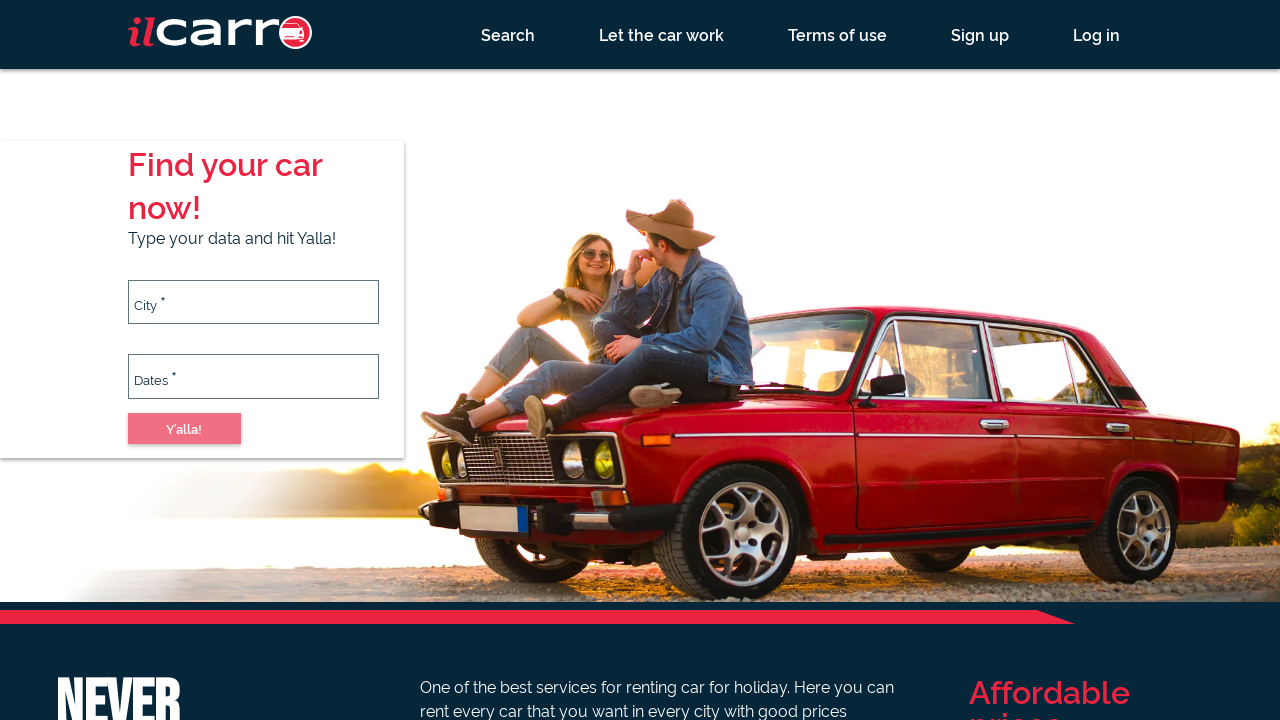

Retrieved title element text content
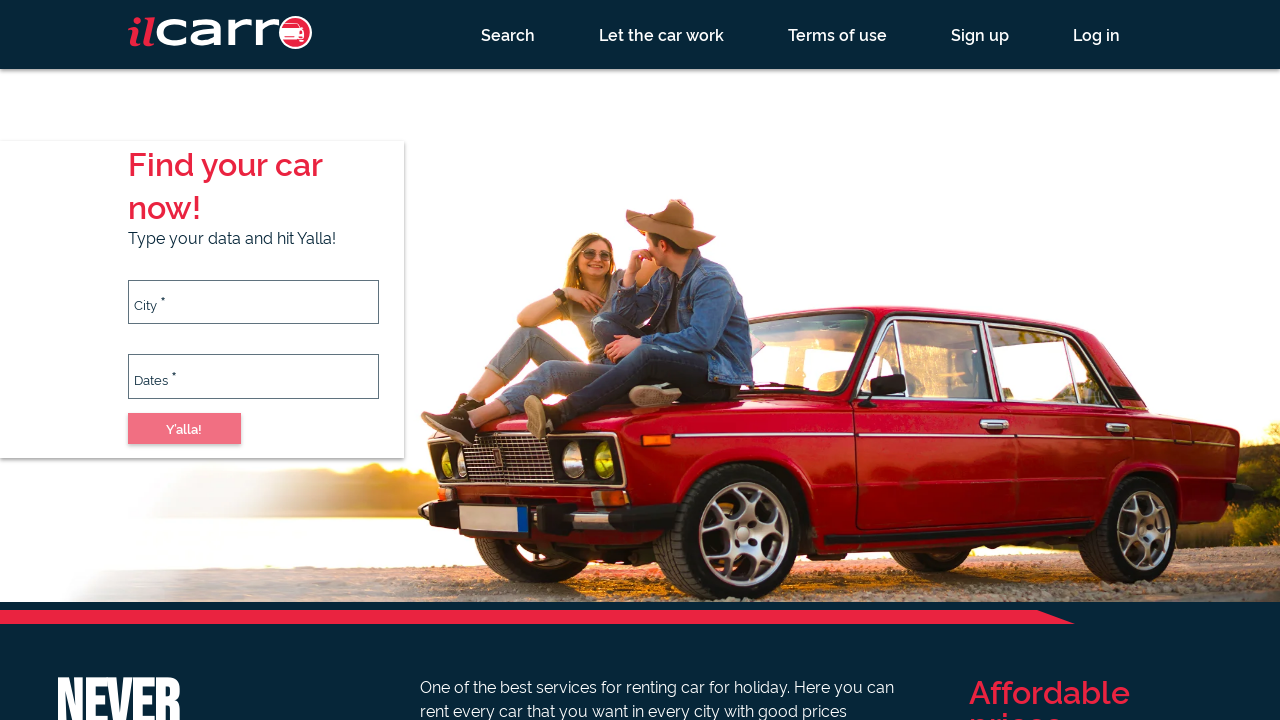

Clicked on 'Terms of use' link at (838, 34) on a:has-text('Terms of use')
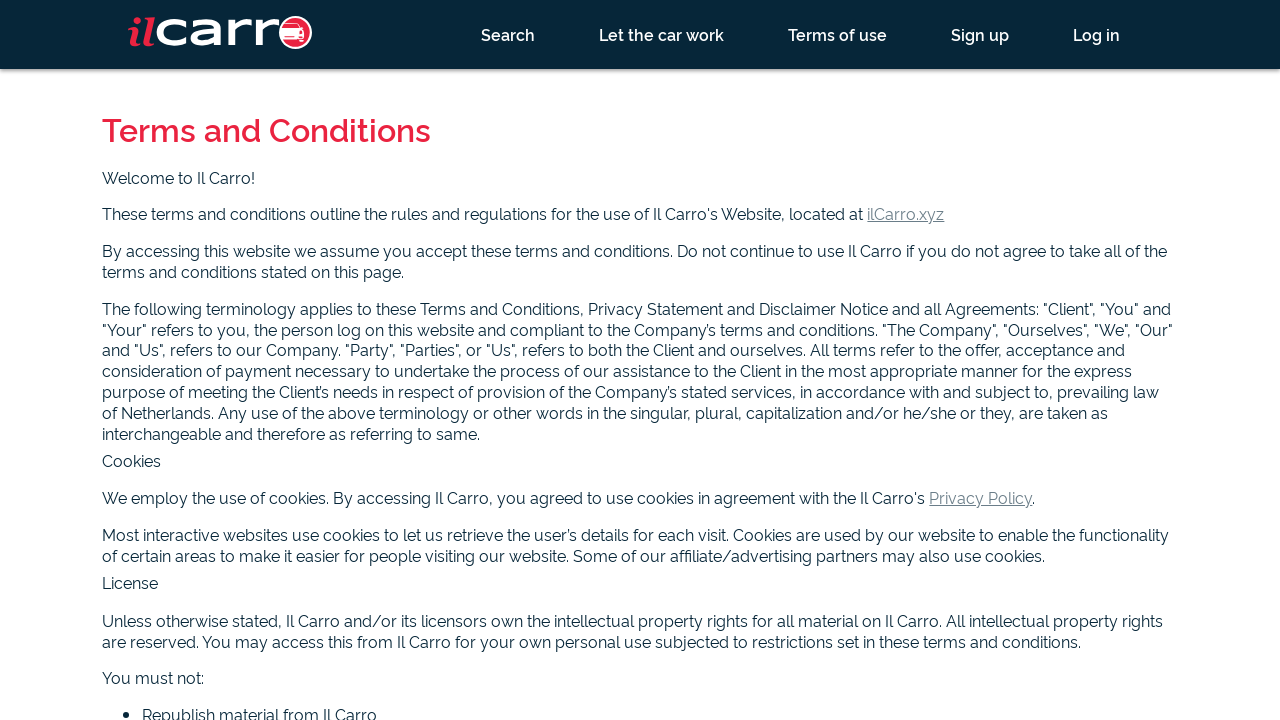

Waited for Terms of use page to load
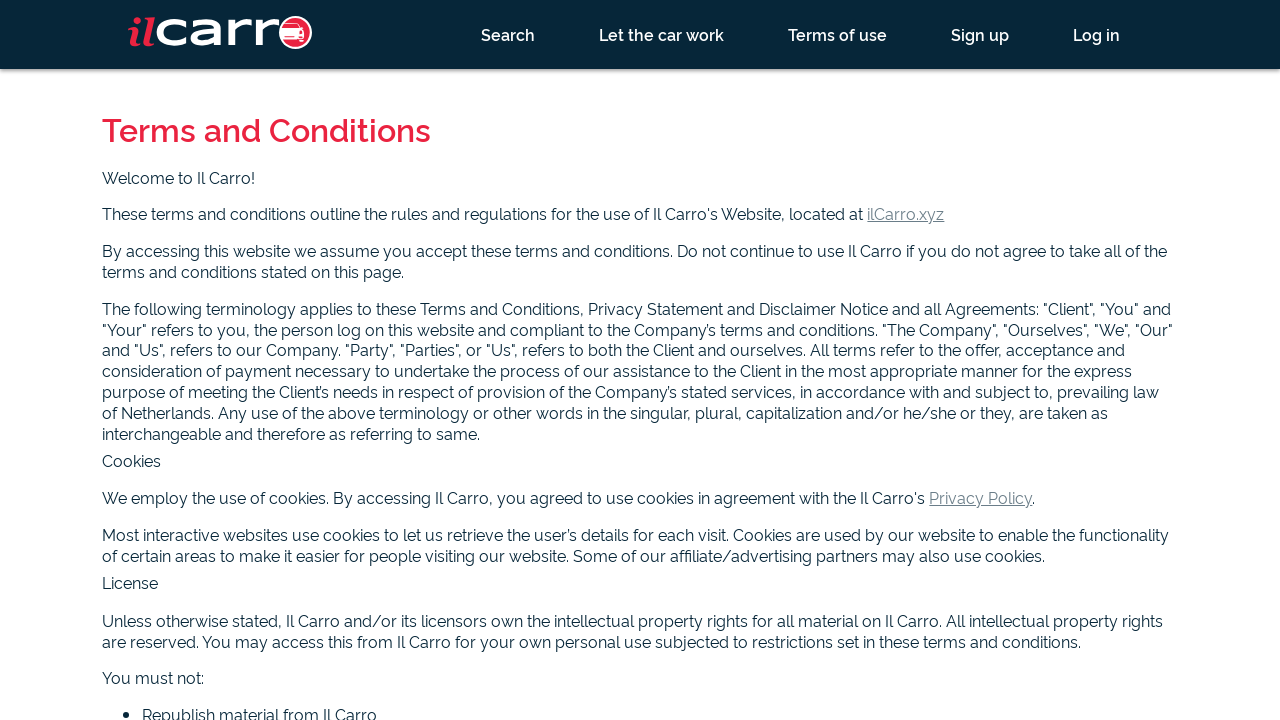

Clicked on 'Search' link at (508, 34) on a:has-text('Search')
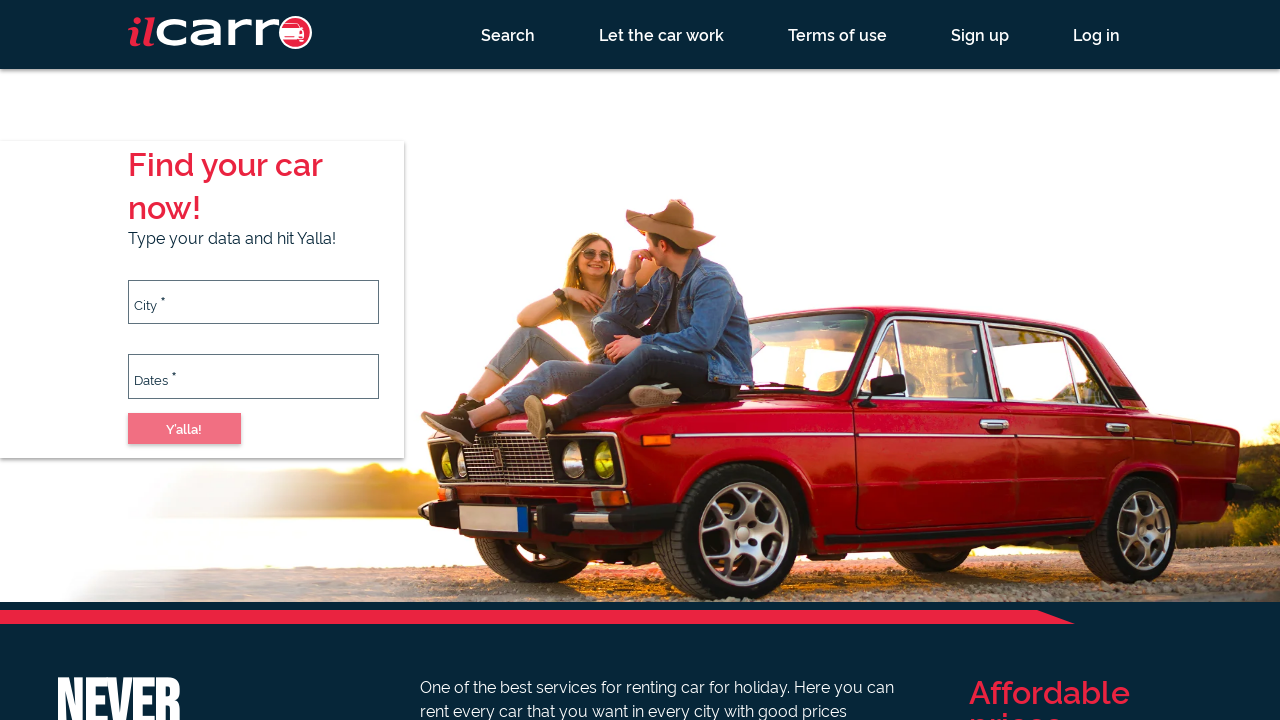

Waited for Search page to load
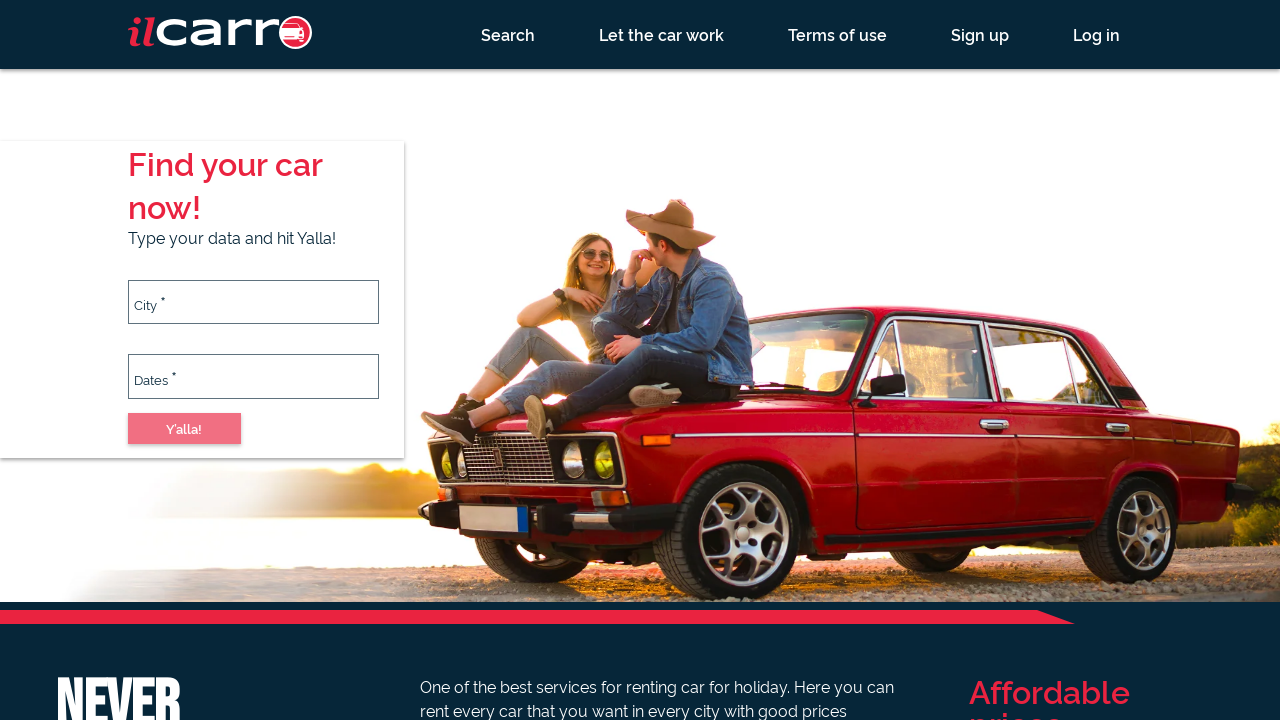

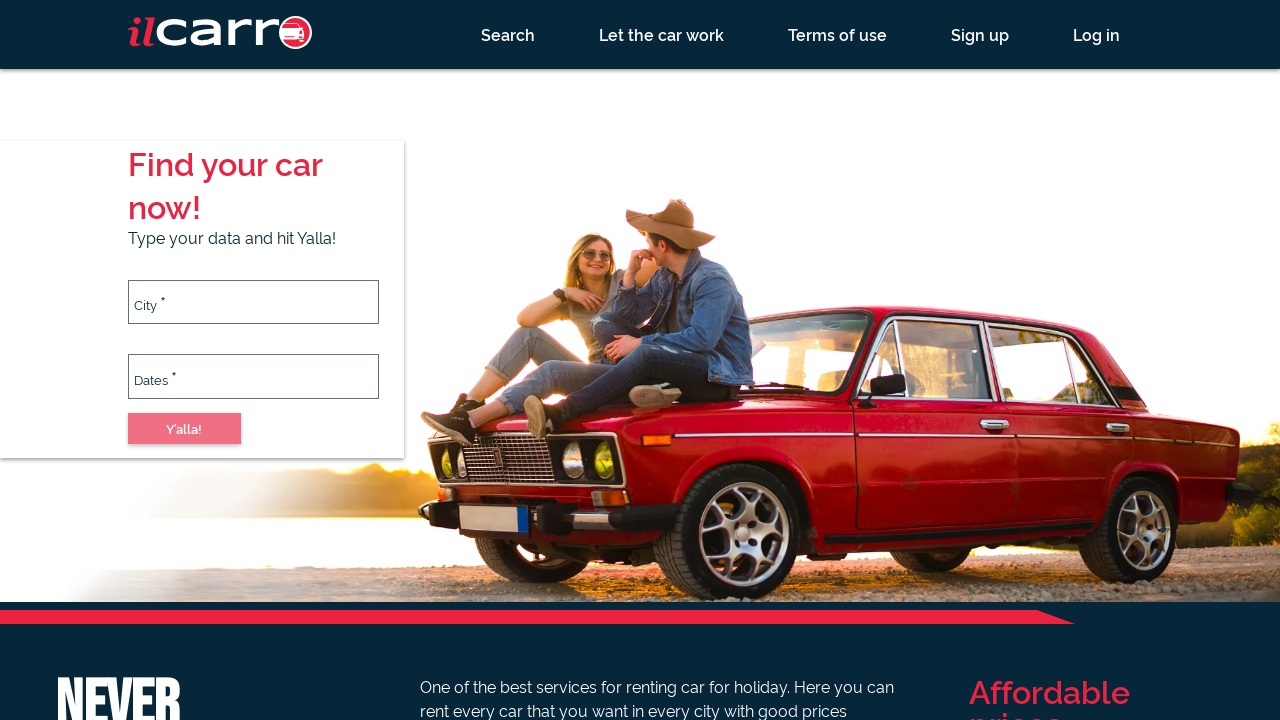